Navigates to GeeksforGeeks website and validates the page title contains expected text

Starting URL: https://www.geeksforgeeks.org/

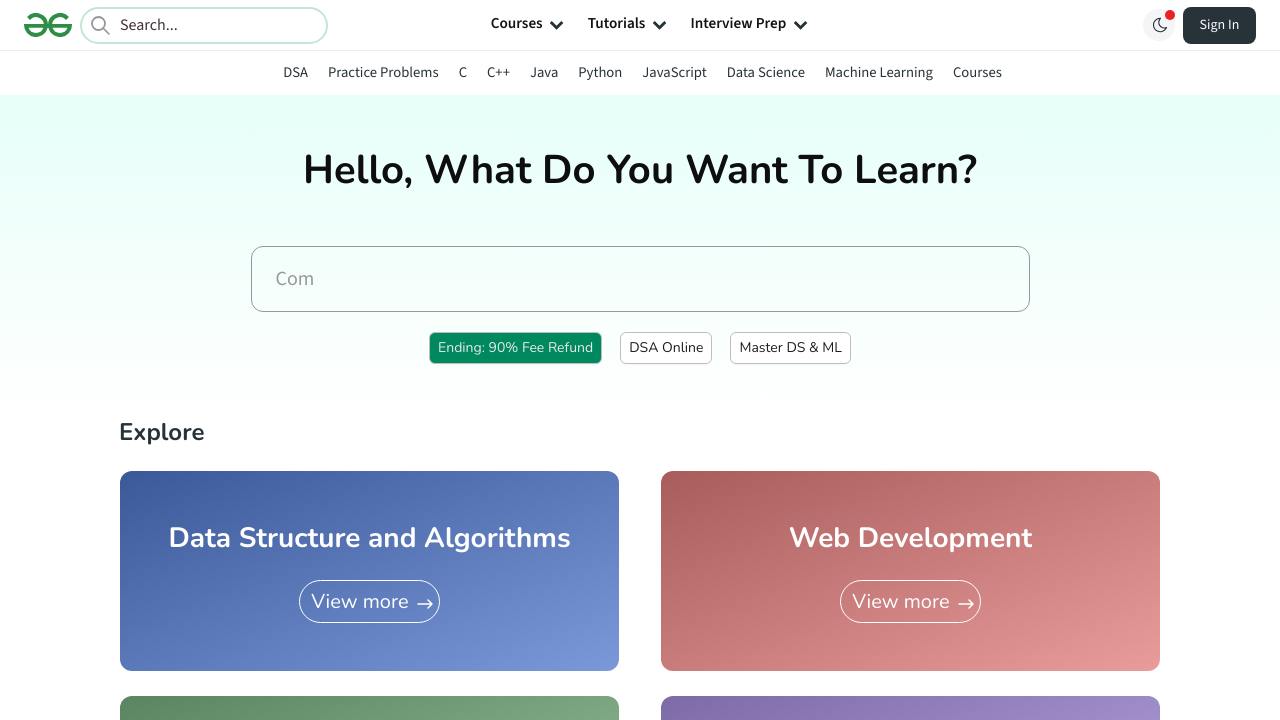

Waited for page to reach domcontentloaded state
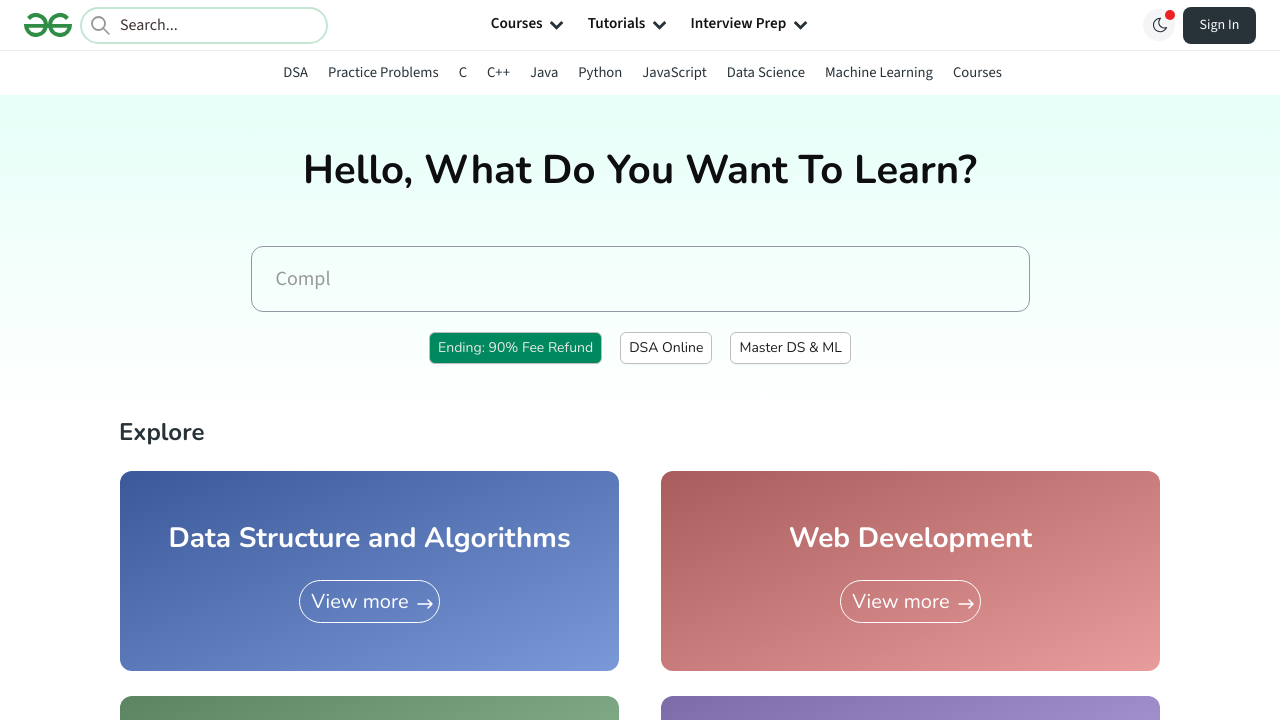

Retrieved page title
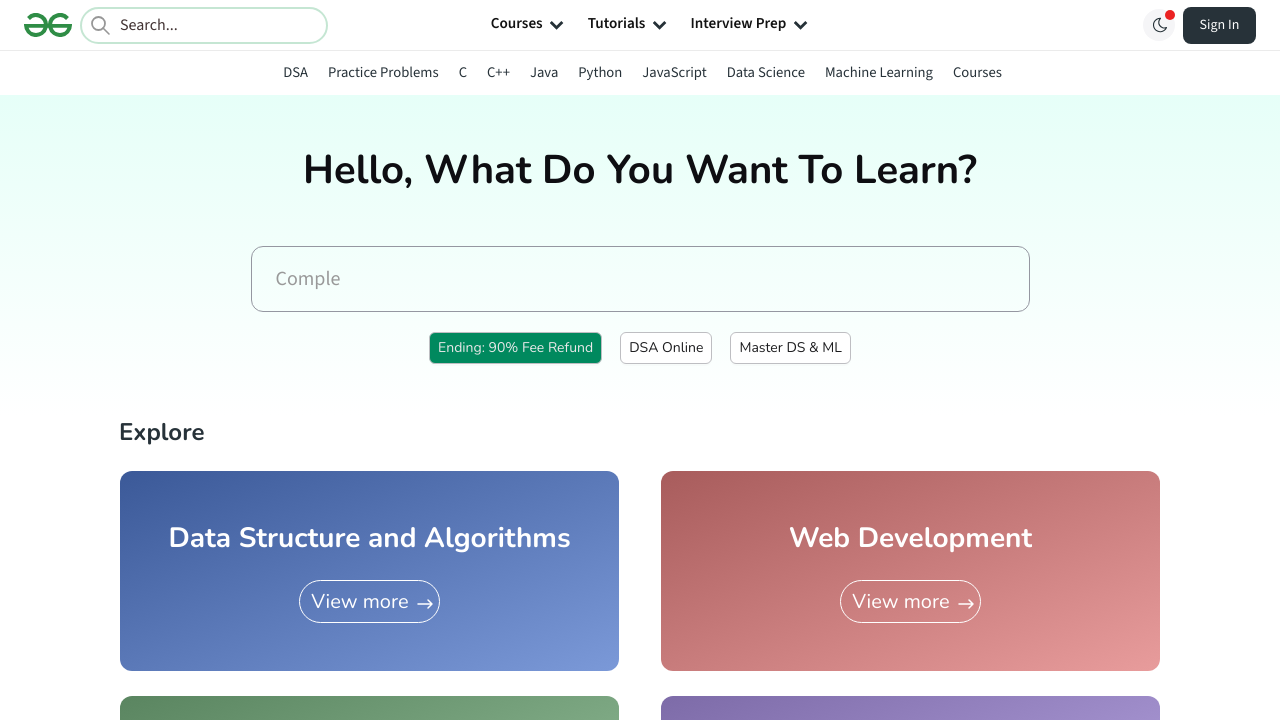

Page title validation failed - Expected: 'GeeksforGeeks A computer science portal for geeks', Got: 'GeeksforGeeks | Your All-in-One Learning Portal'
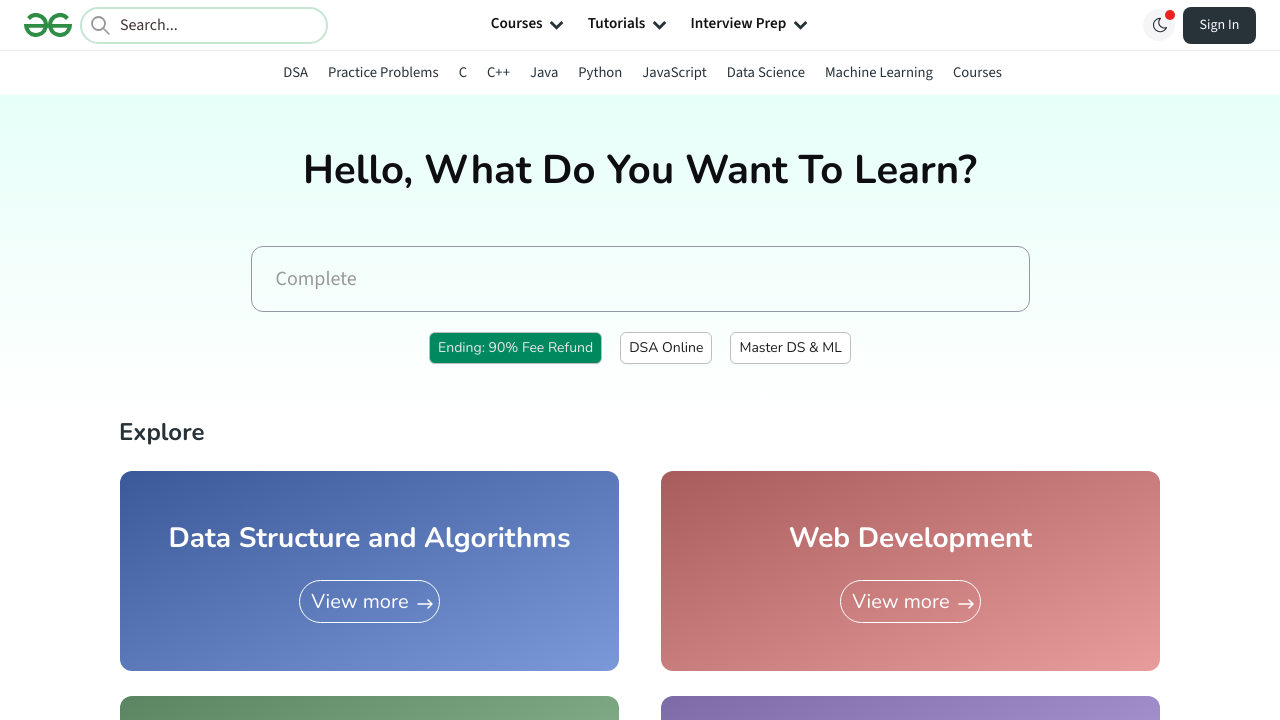

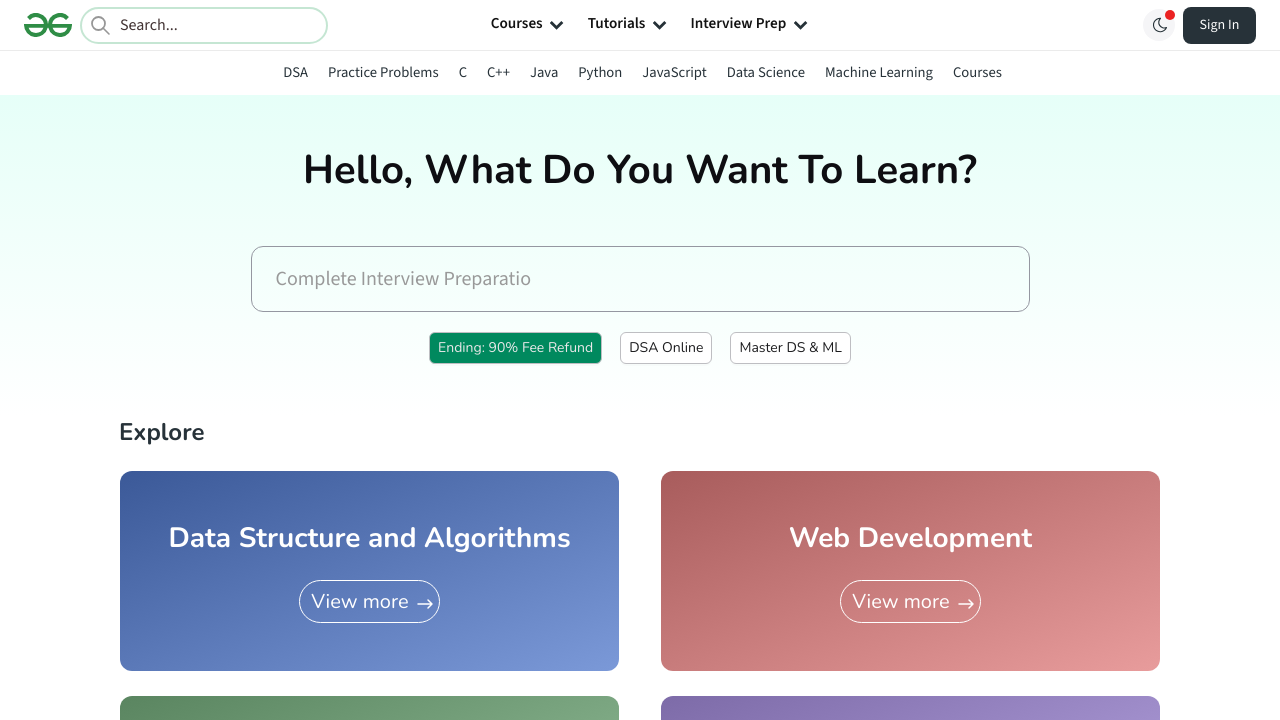